Navigates through a multi-level dropdown menu by hovering over menu items and clicking on the final Selenium Certification Training option

Starting URL: http://greenstech.in/selenium-course-content.html

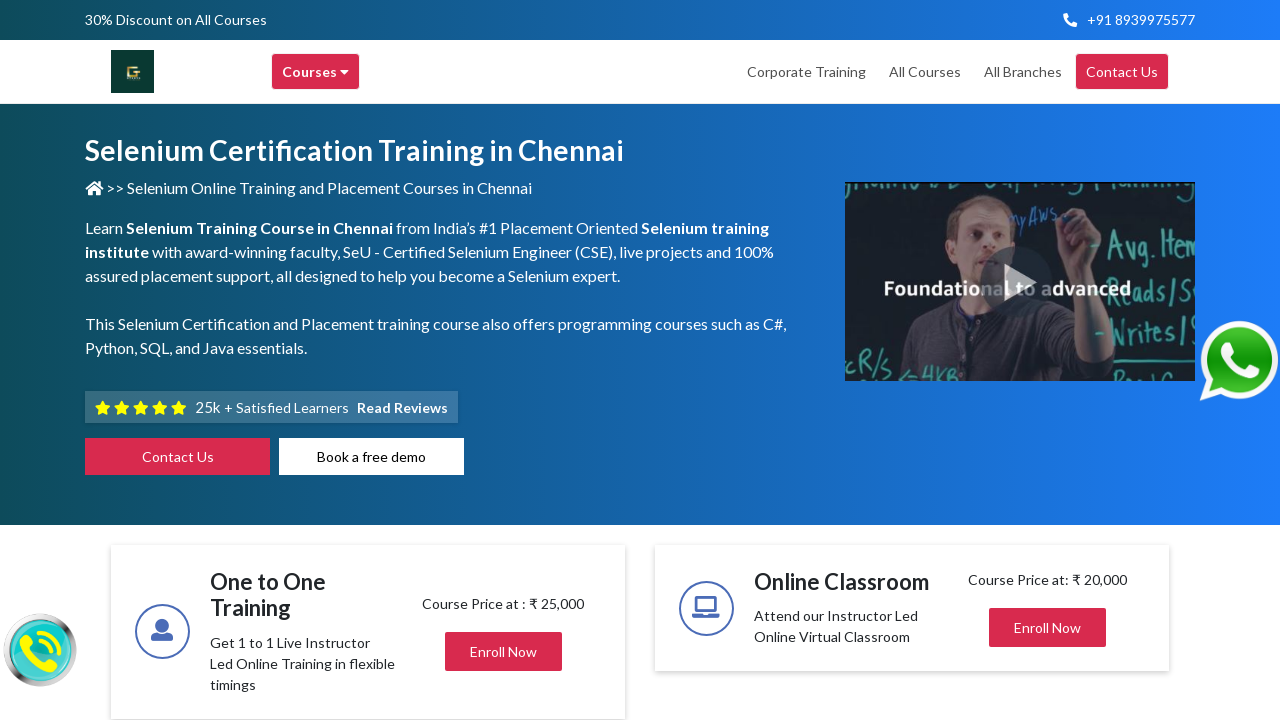

Navigated to GreensTech Selenium course content page
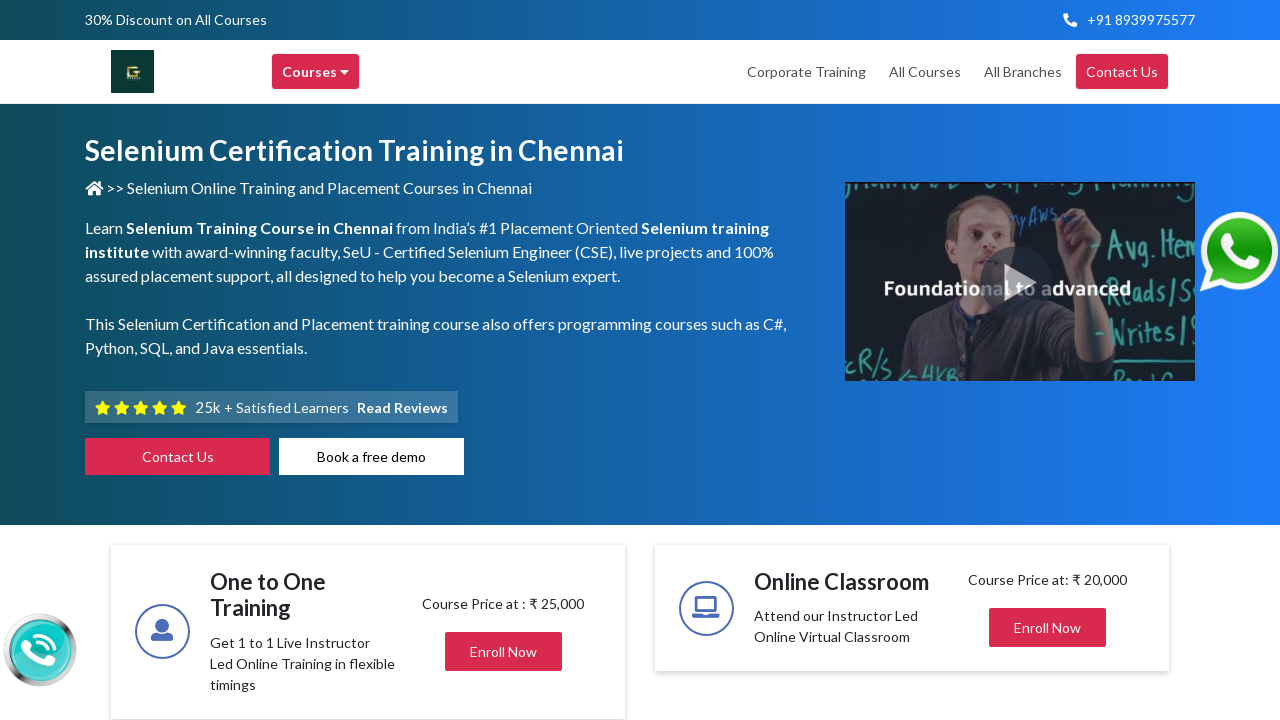

Hovered over main header browse menu at (316, 72) on div.header-browse-greens
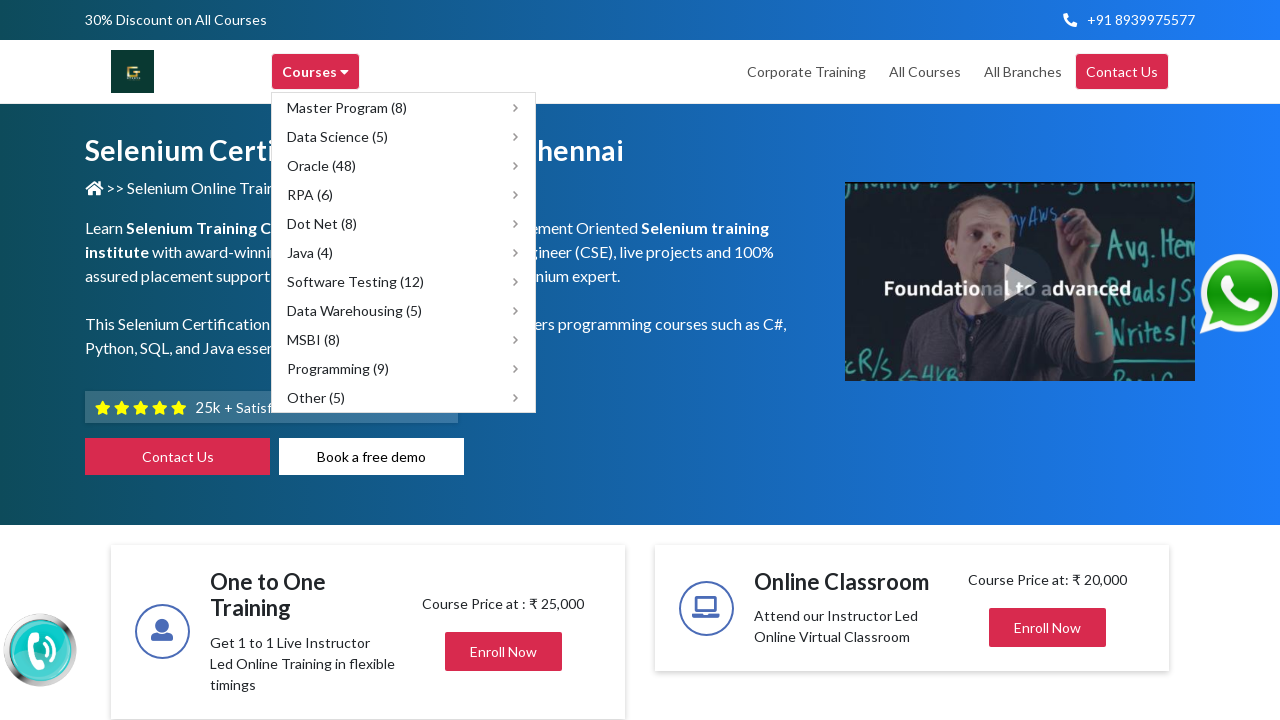

Hovered over Software Testing menu item at (404, 282) on div[title='Software Testing']
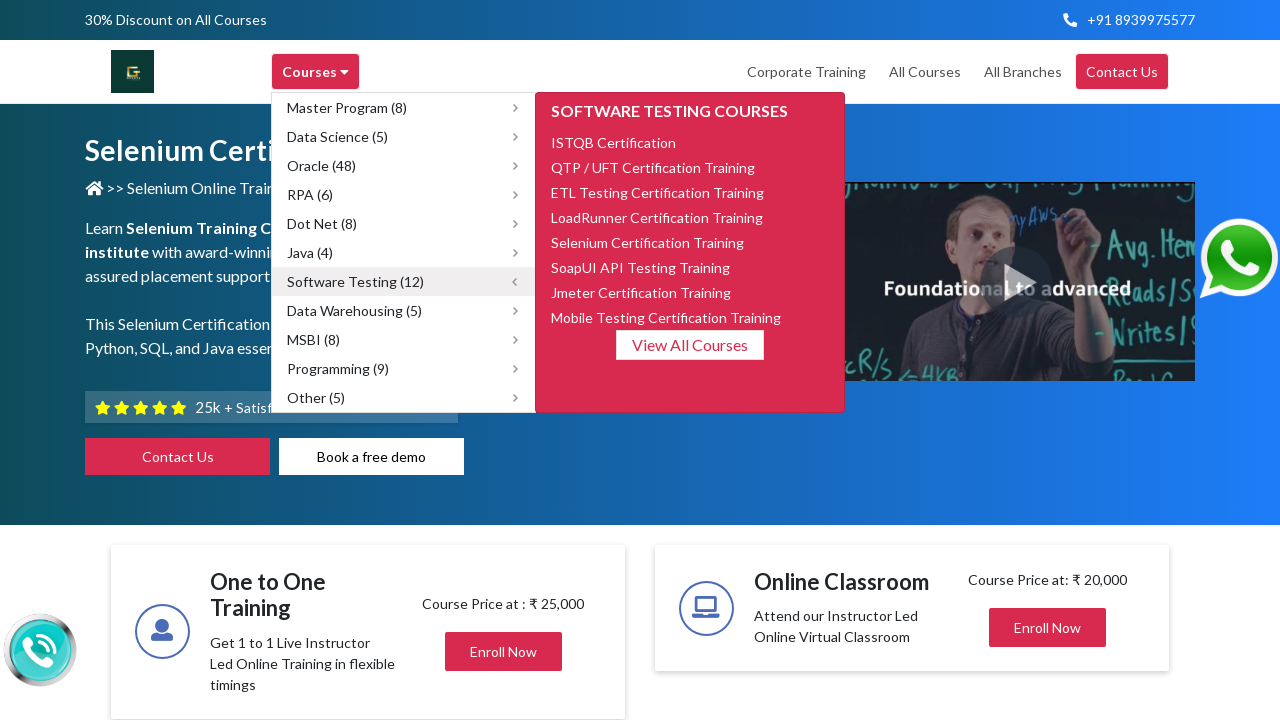

Clicked on Selenium Certification Training option at (648, 242) on span:text('Selenium Certification Training')
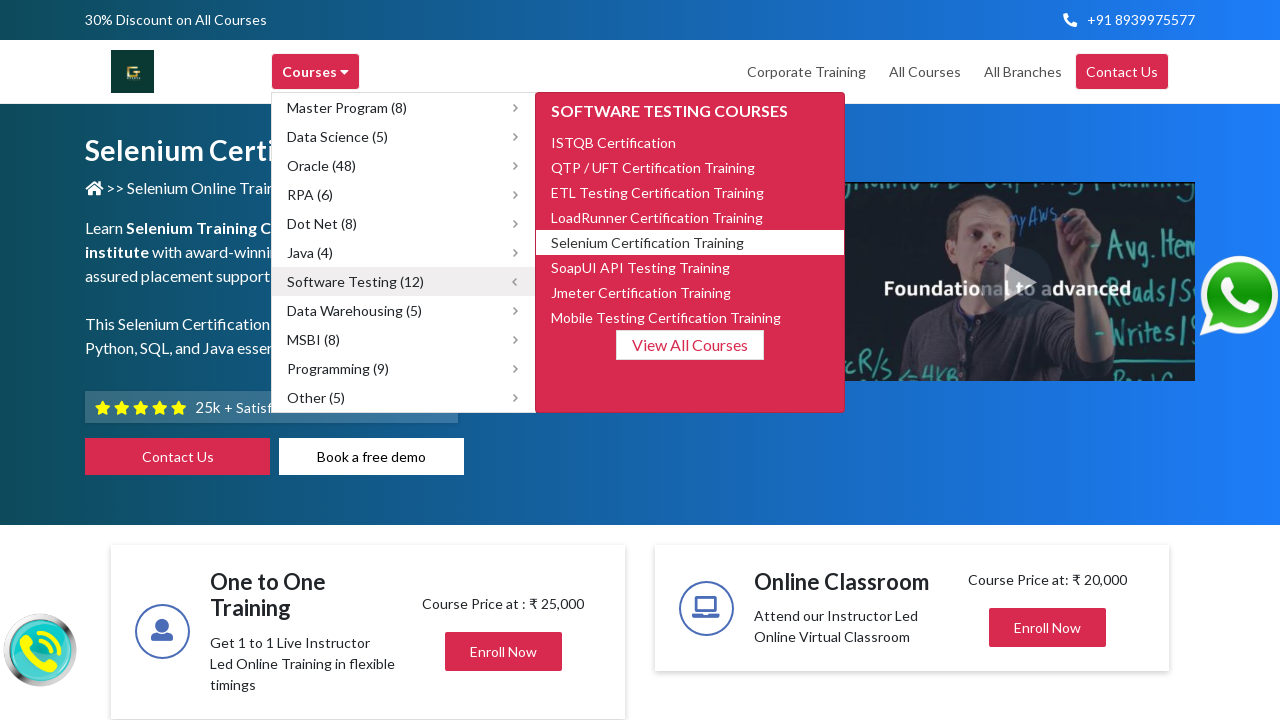

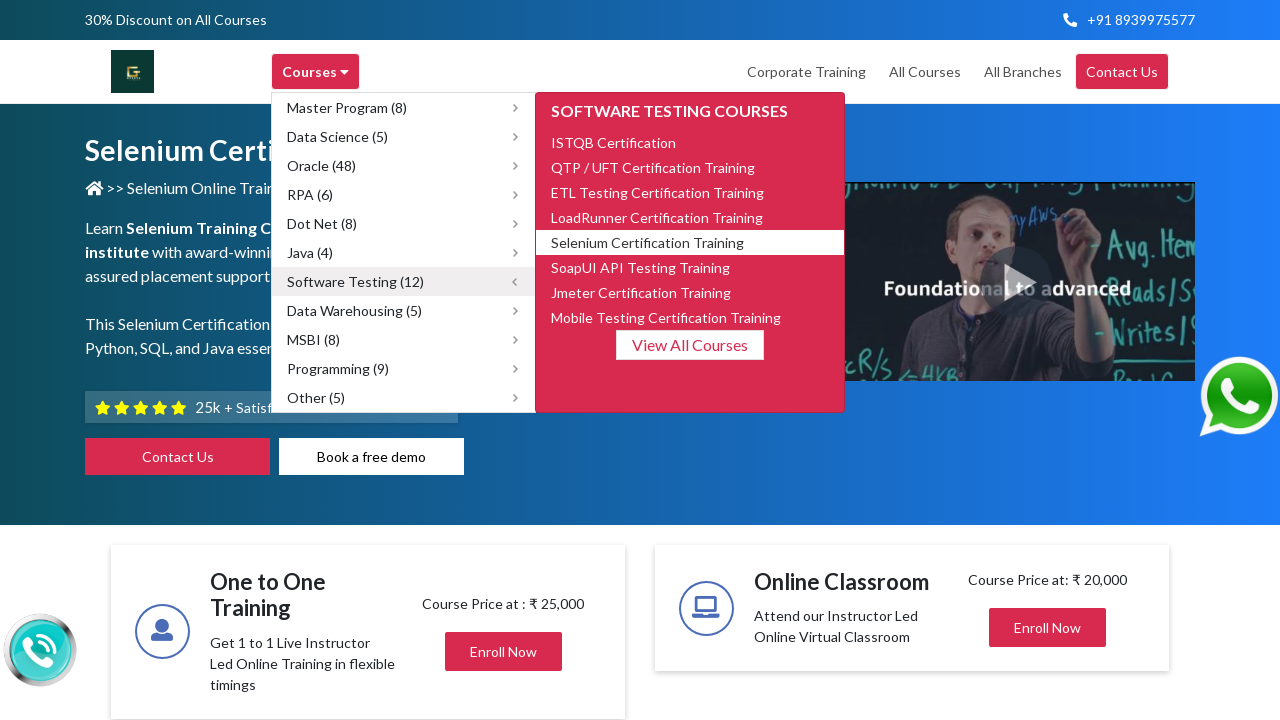